Performs a drag and drop action from the draggable element to a specific offset position

Starting URL: https://crossbrowsertesting.github.io/drag-and-drop

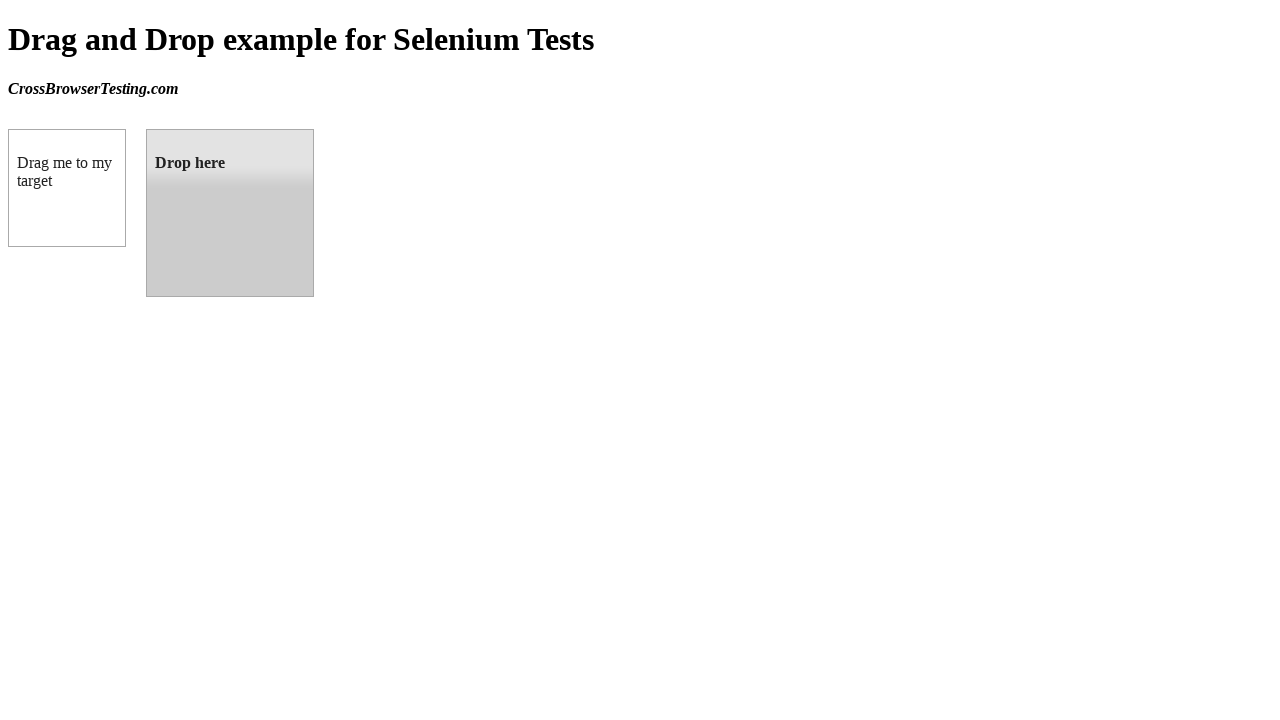

Located draggable element
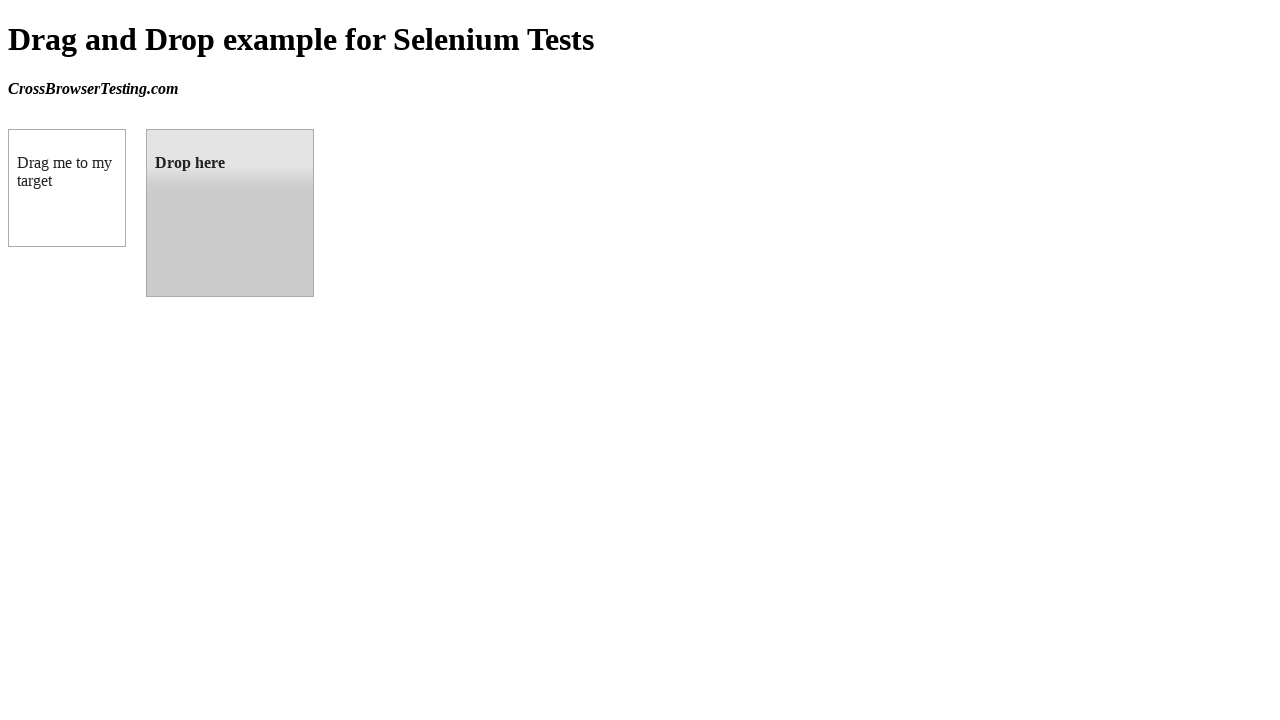

Located droppable target element
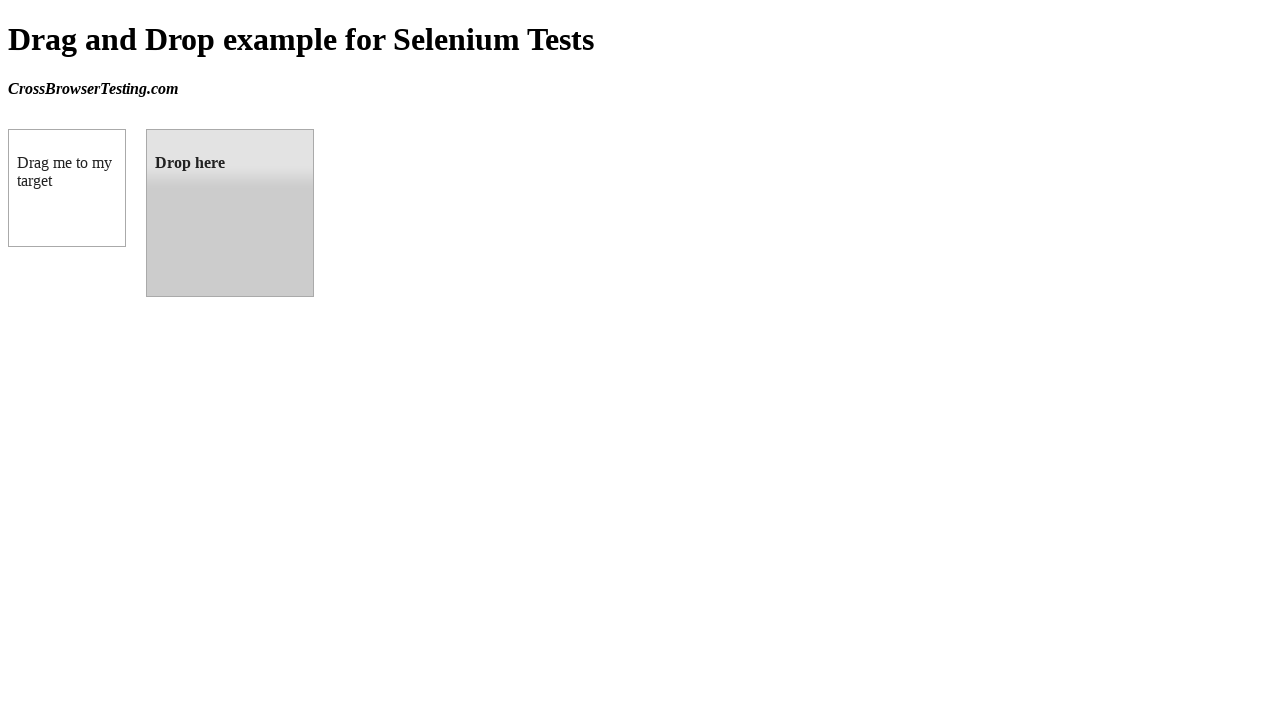

Retrieved bounding box of target element
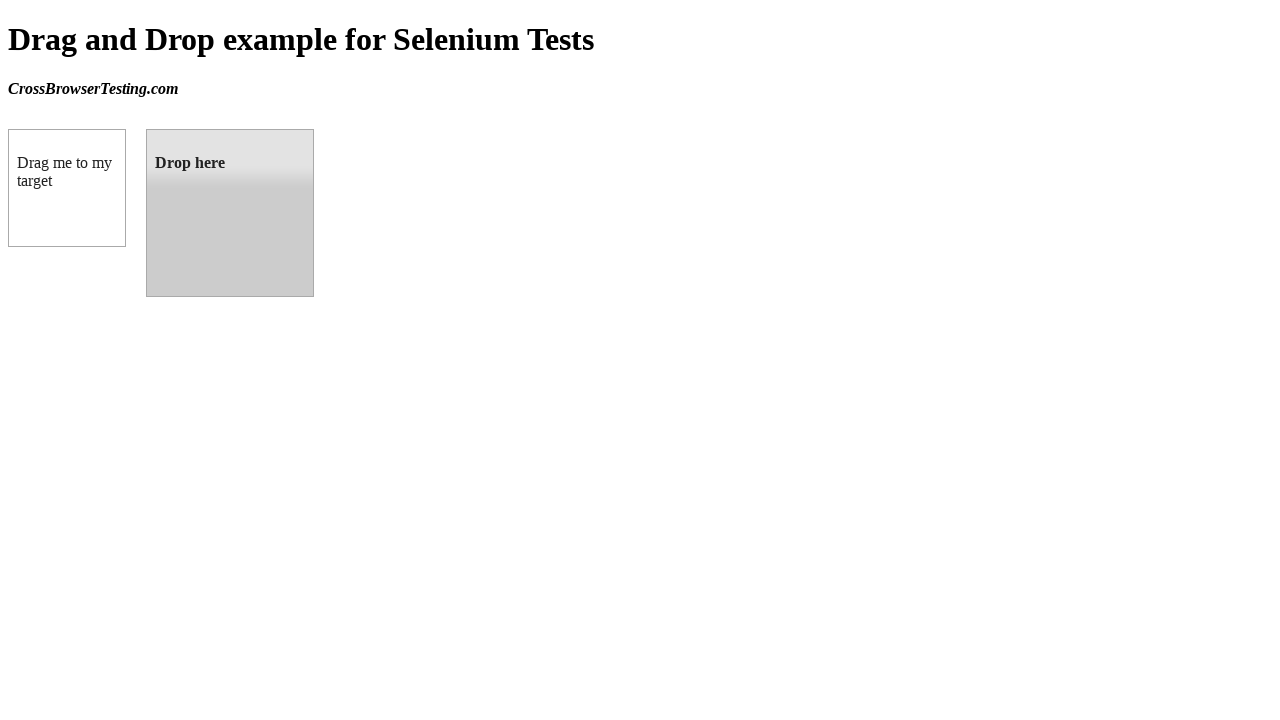

Performed drag and drop action from draggable element to target element at (230, 213)
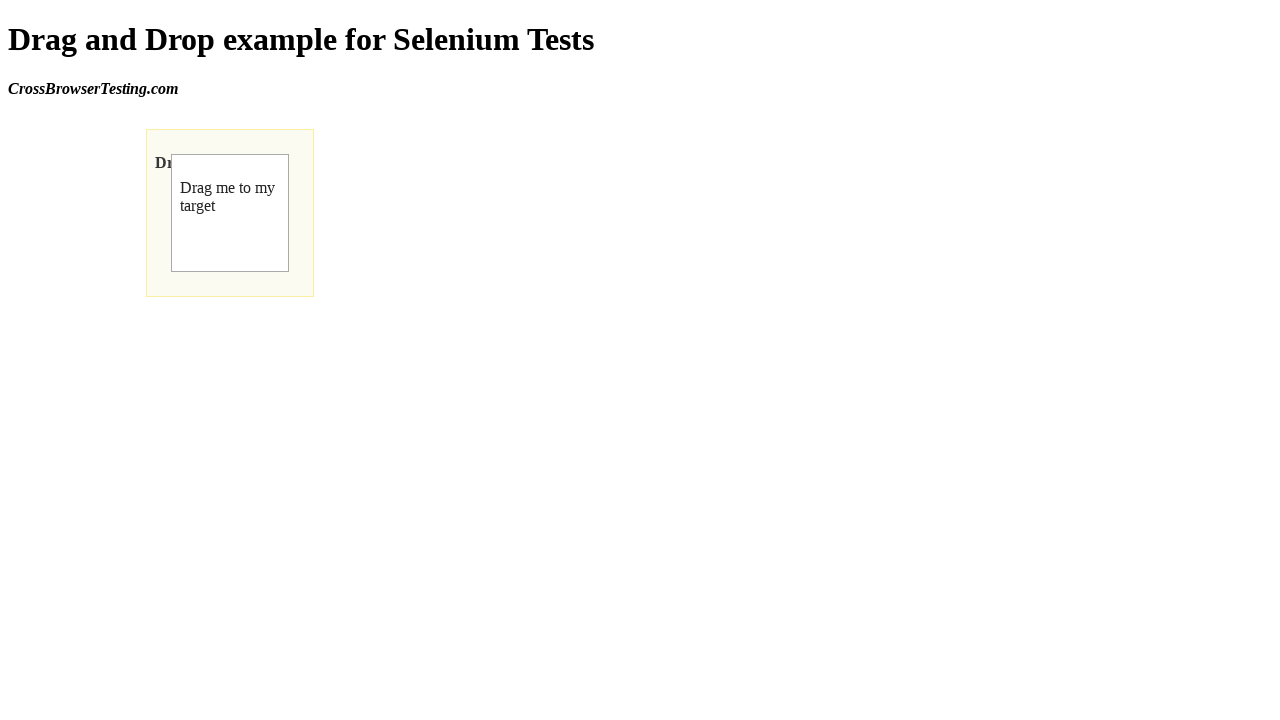

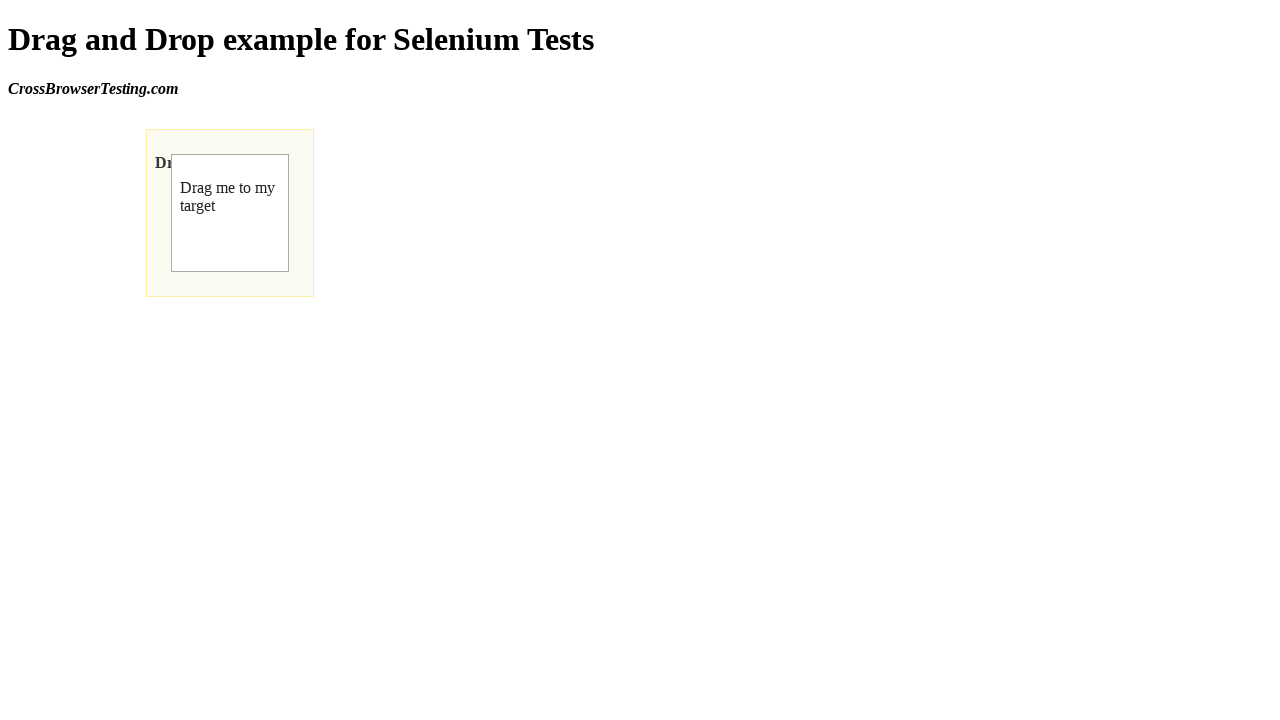